Tests starting the Snake game and verifying the score display element

Starting URL: https://kissmartin.github.io/Snake_Project/

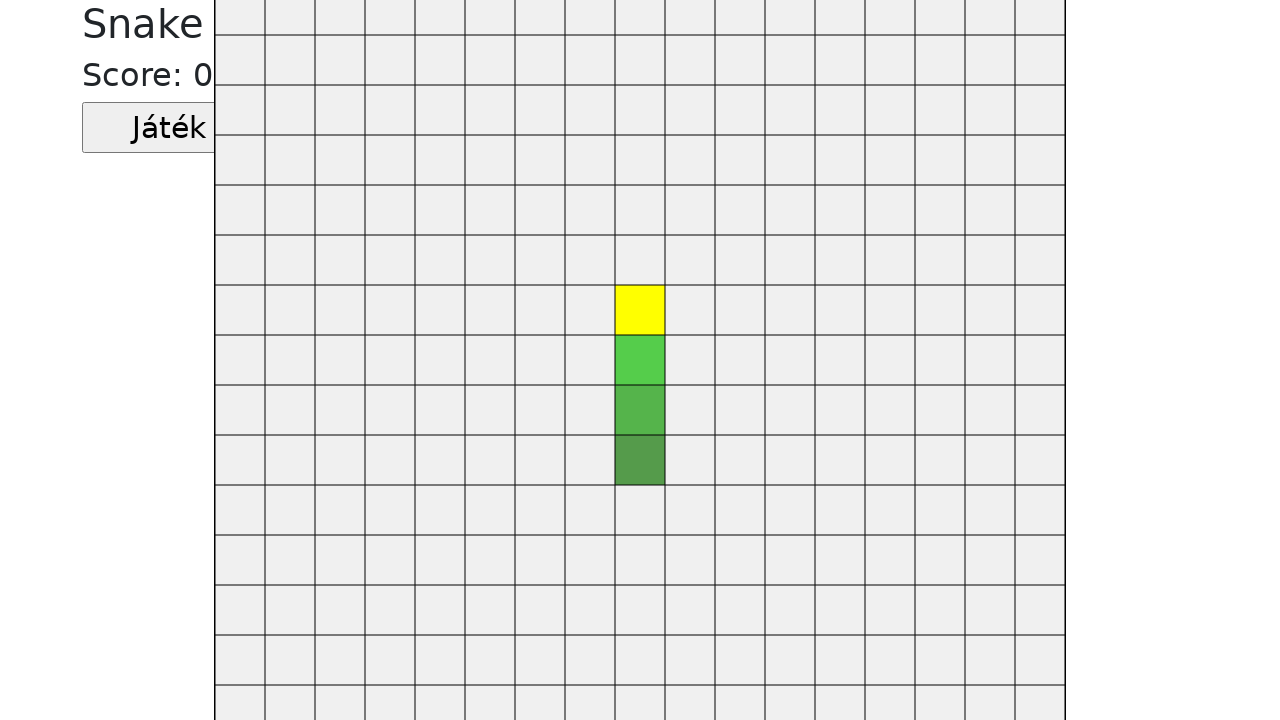

Clicked the start game button at (169, 128) on .jatekGomb
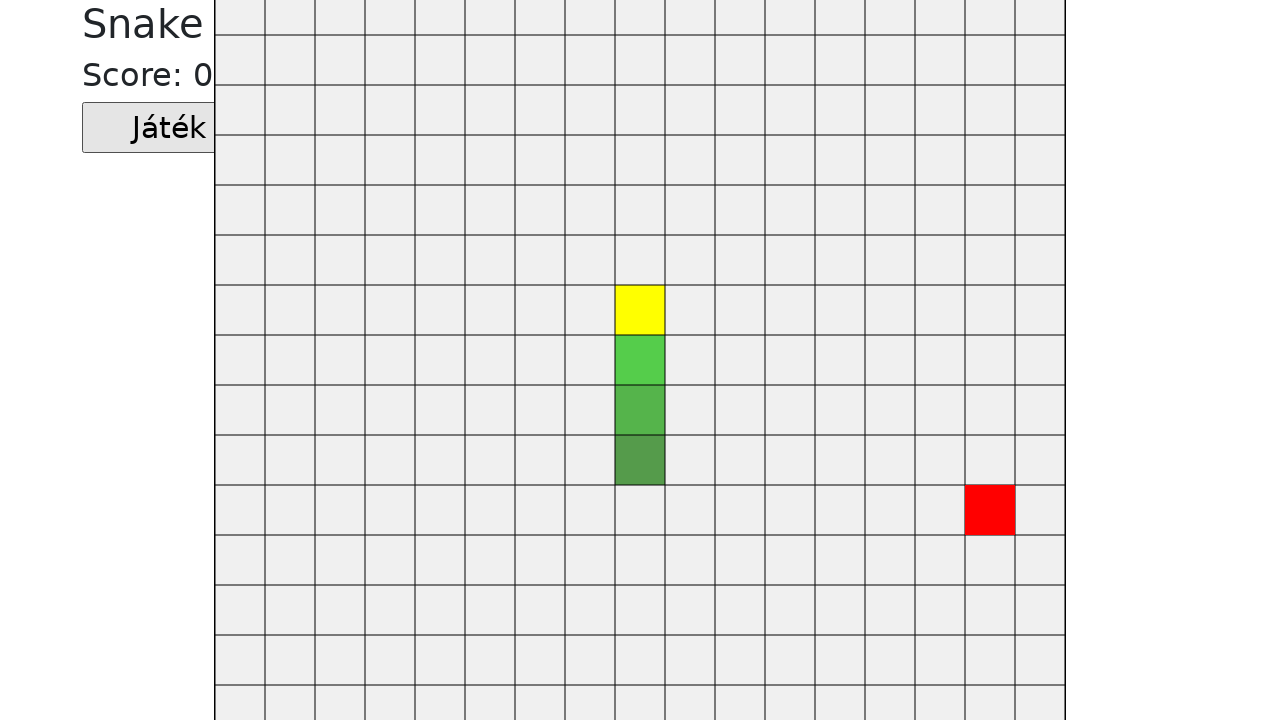

Score display element is present and game has started
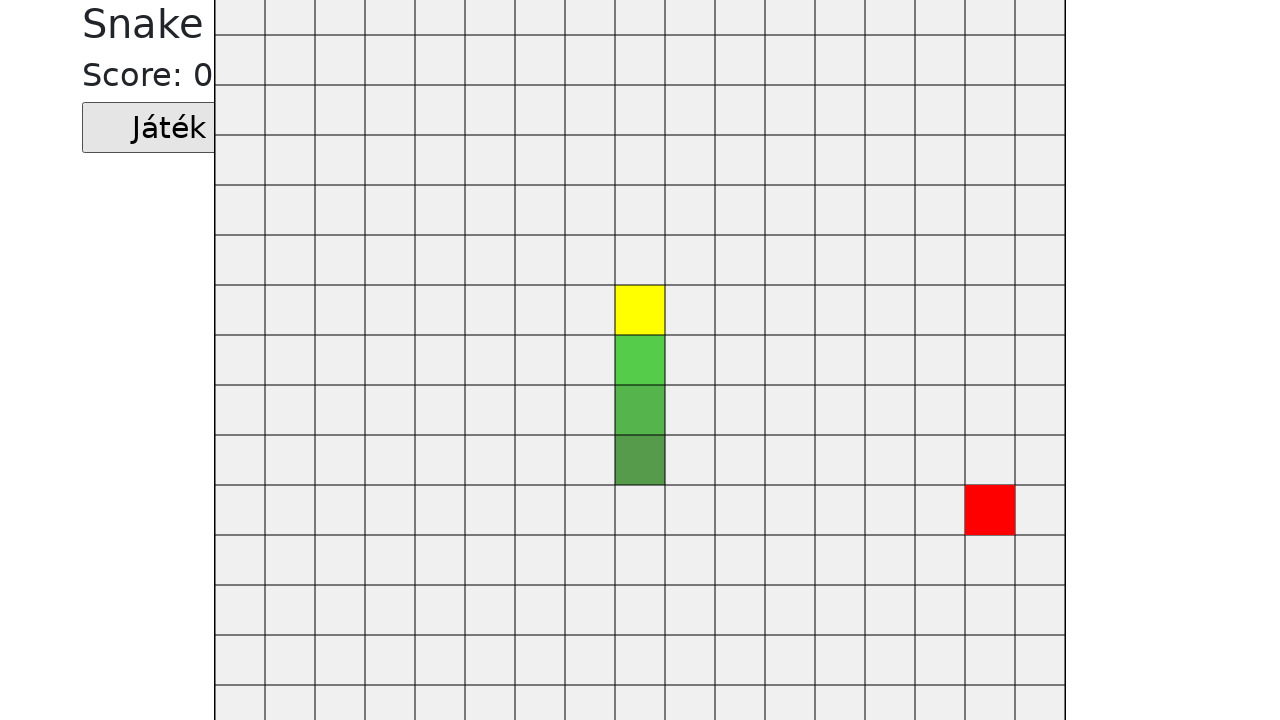

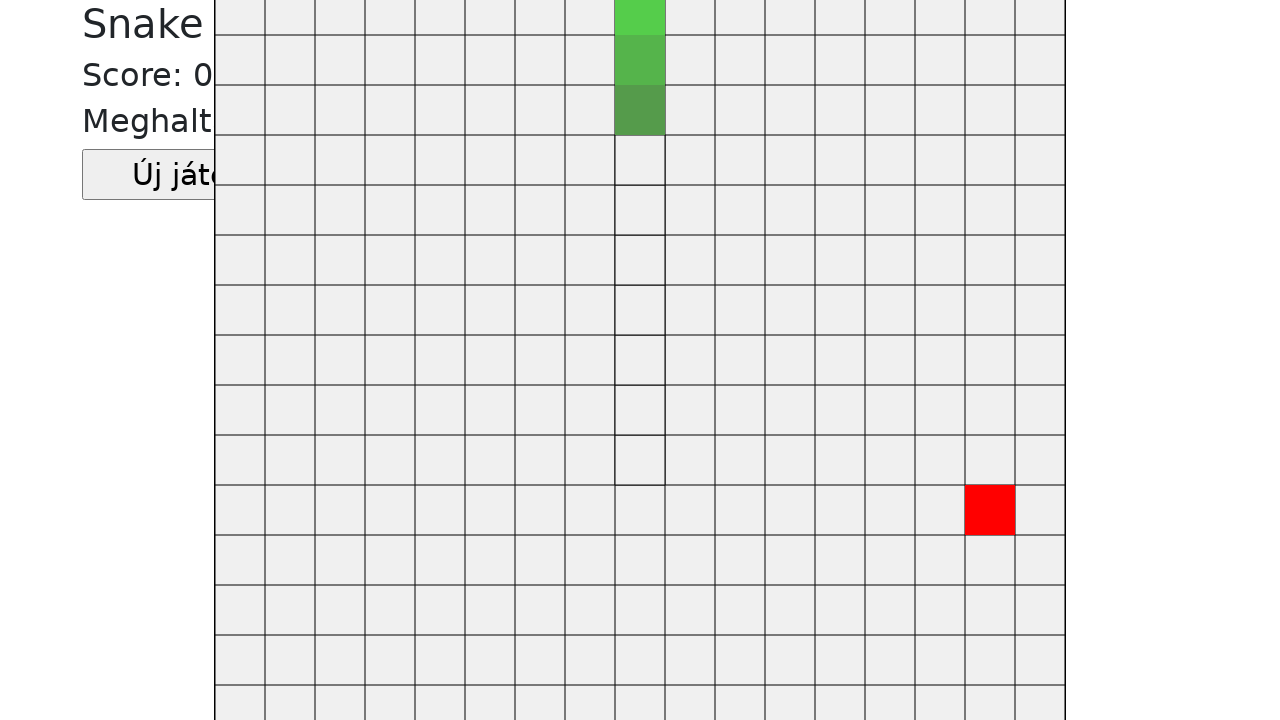